Tests web form submission by filling a text field and clicking the submit button, then verifying the success message

Starting URL: https://www.selenium.dev/selenium/web/web-form.html

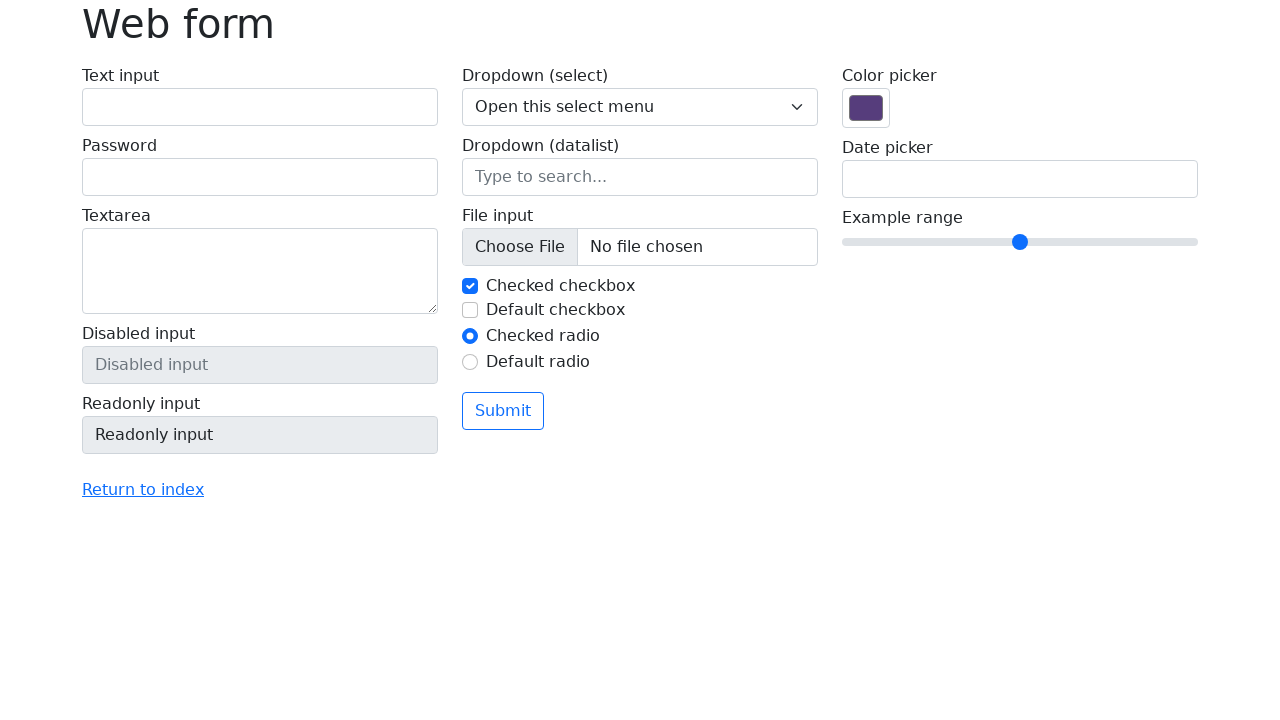

Filled text field with 'Selenium' on input[name='my-text']
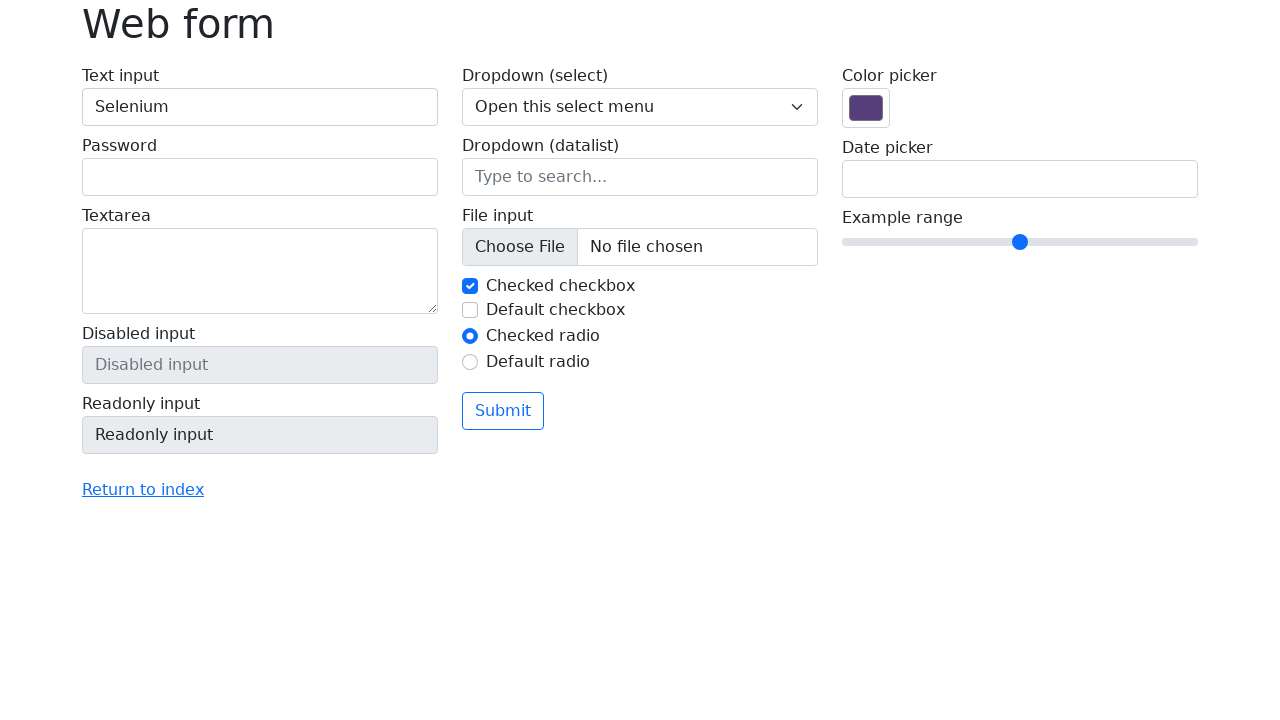

Clicked submit button at (503, 411) on button
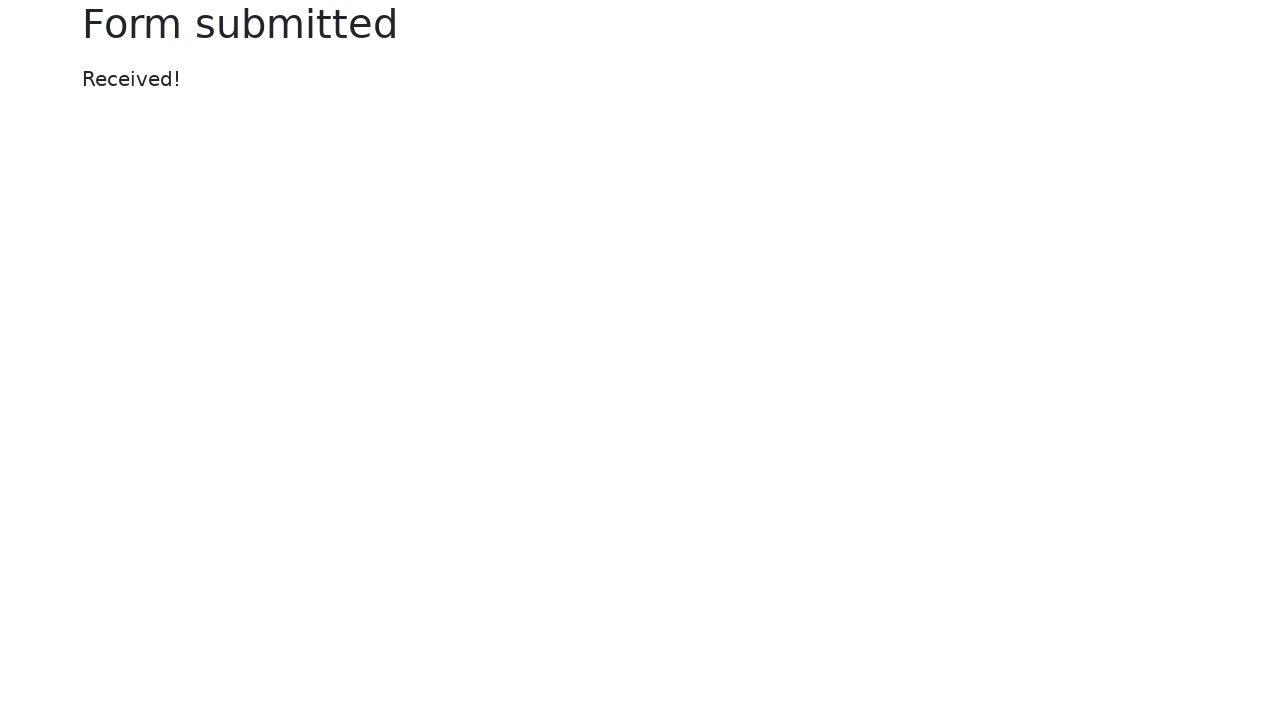

Success message element loaded
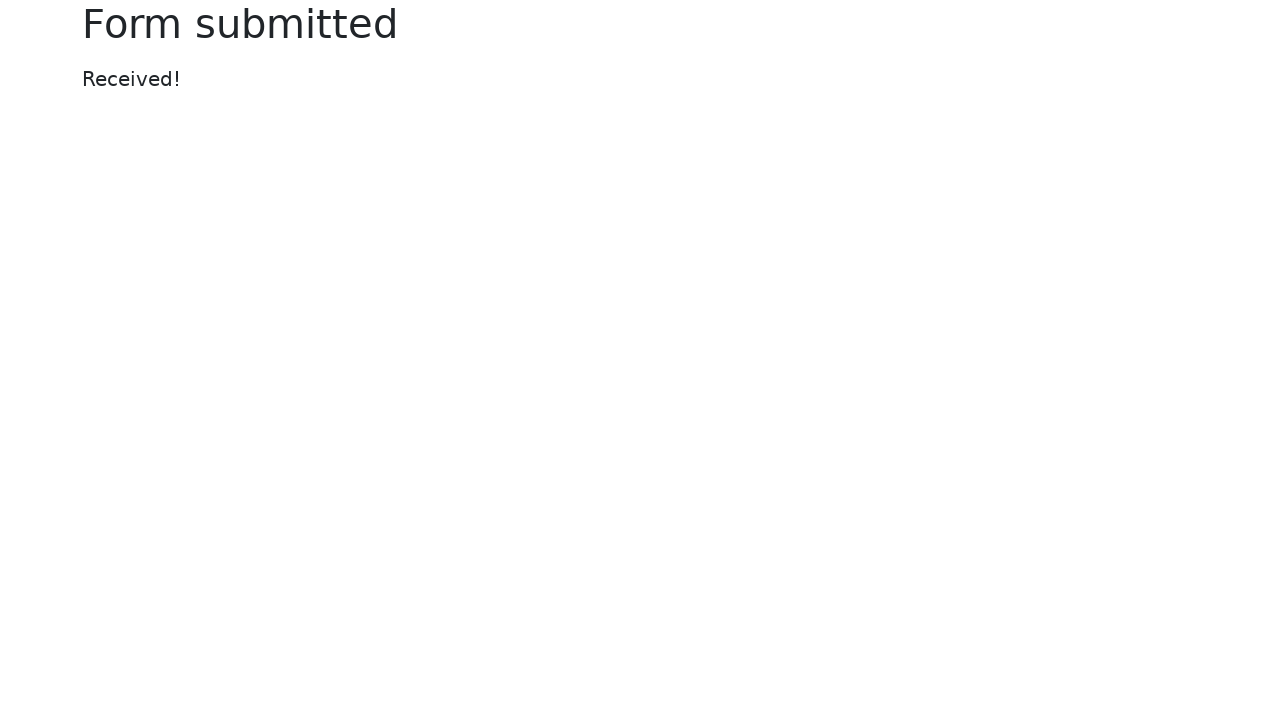

Retrieved success message text content
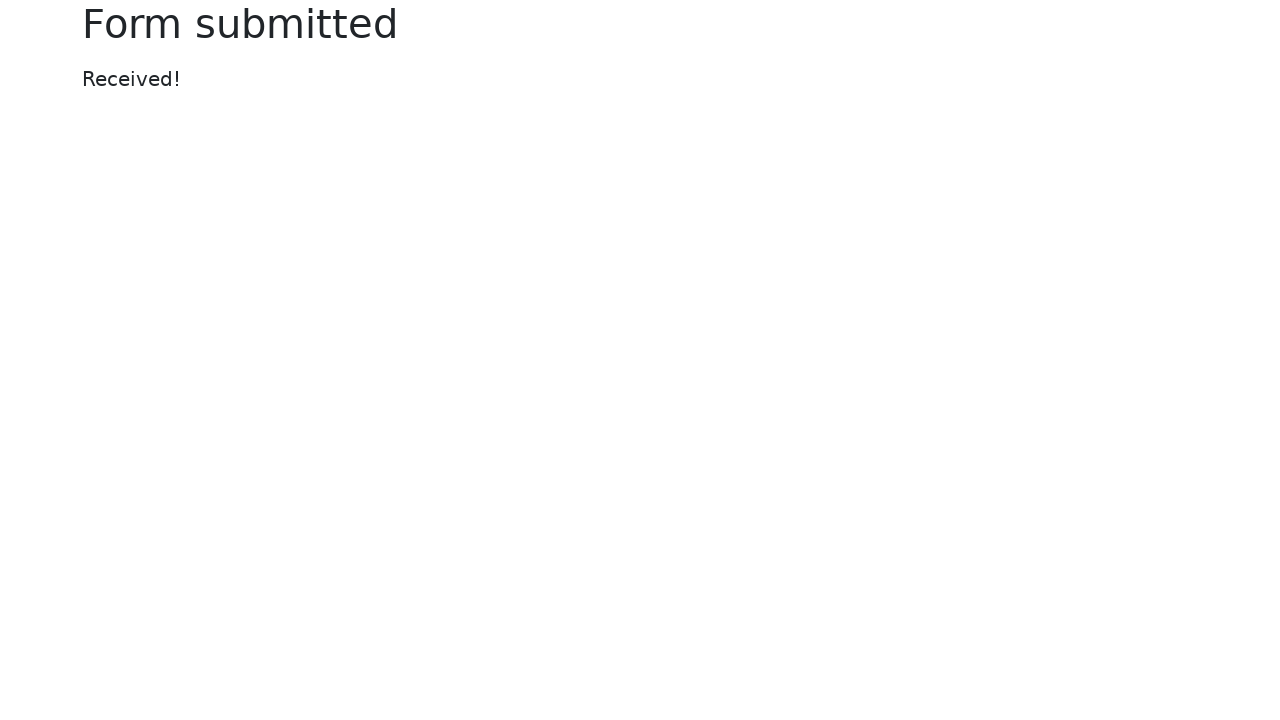

Verified success message equals 'Received!'
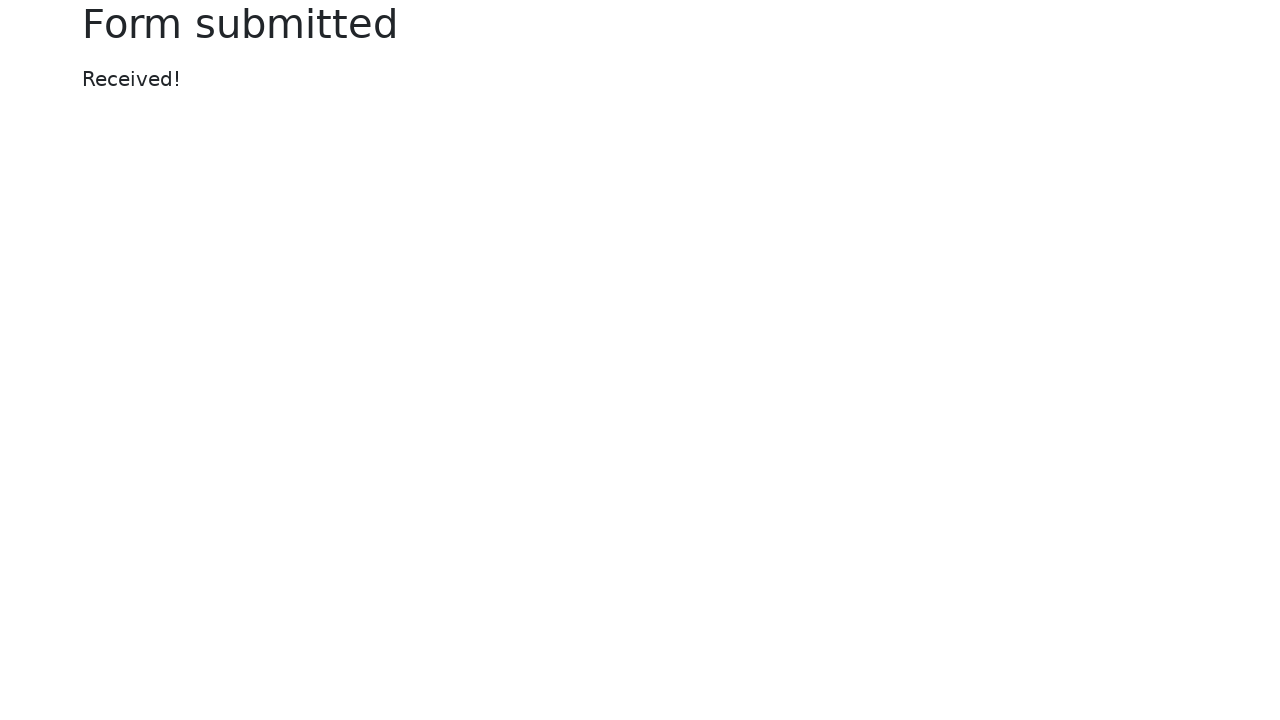

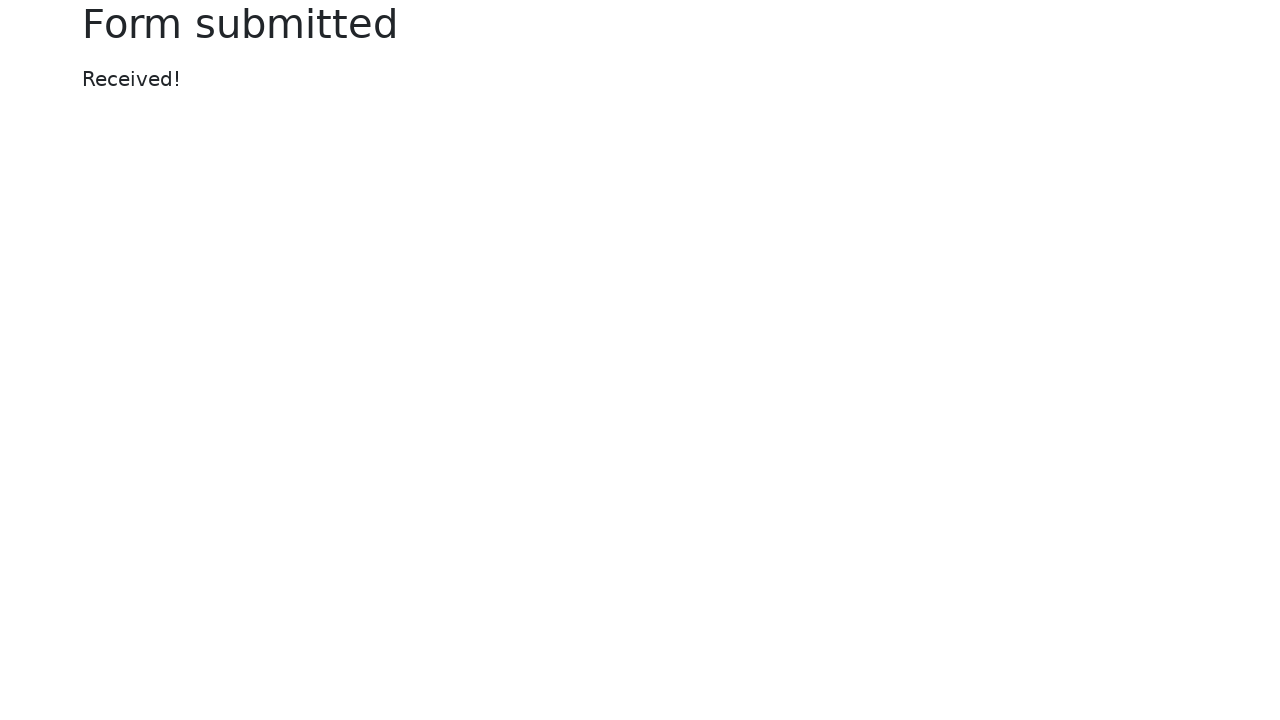